Tests adding multiple todo items to a todo list page by filling in the task input field and clicking the add button 4 times

Starting URL: https://material.playwrightvn.com/

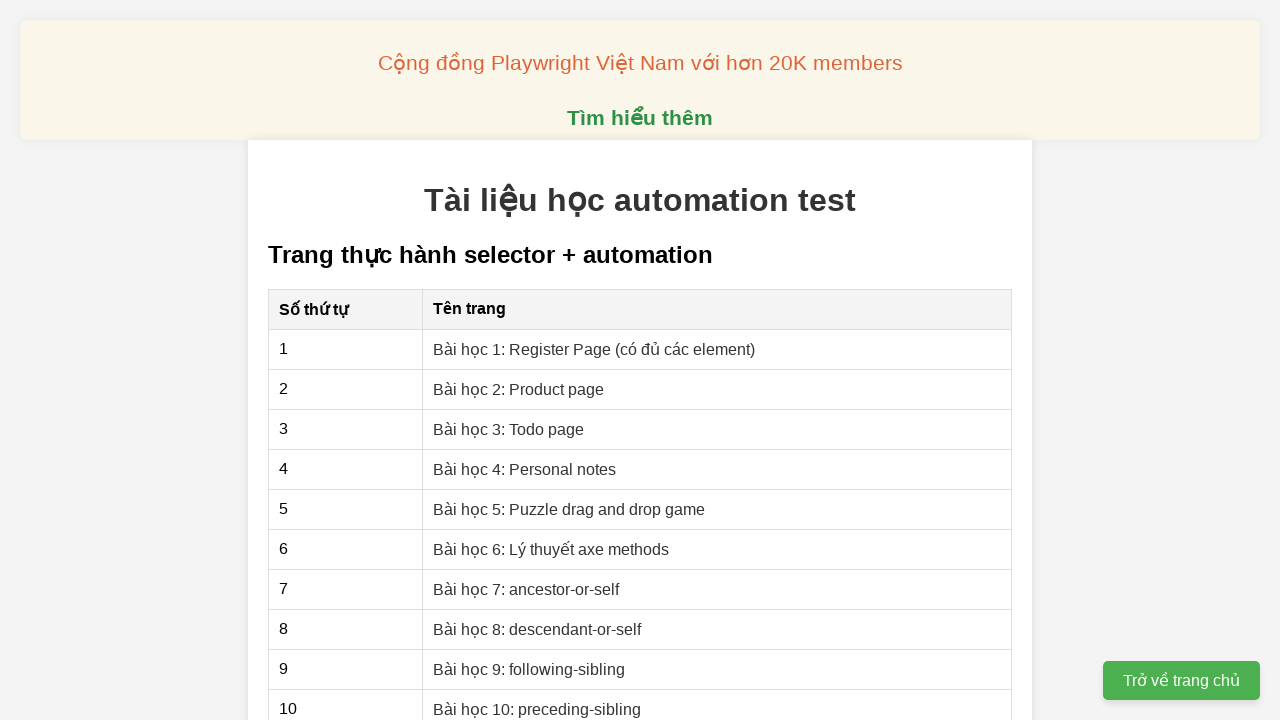

Clicked on Lesson 3: Todo page link at (509, 429) on xpath=//a[text() ='Bài học 3: Todo page']
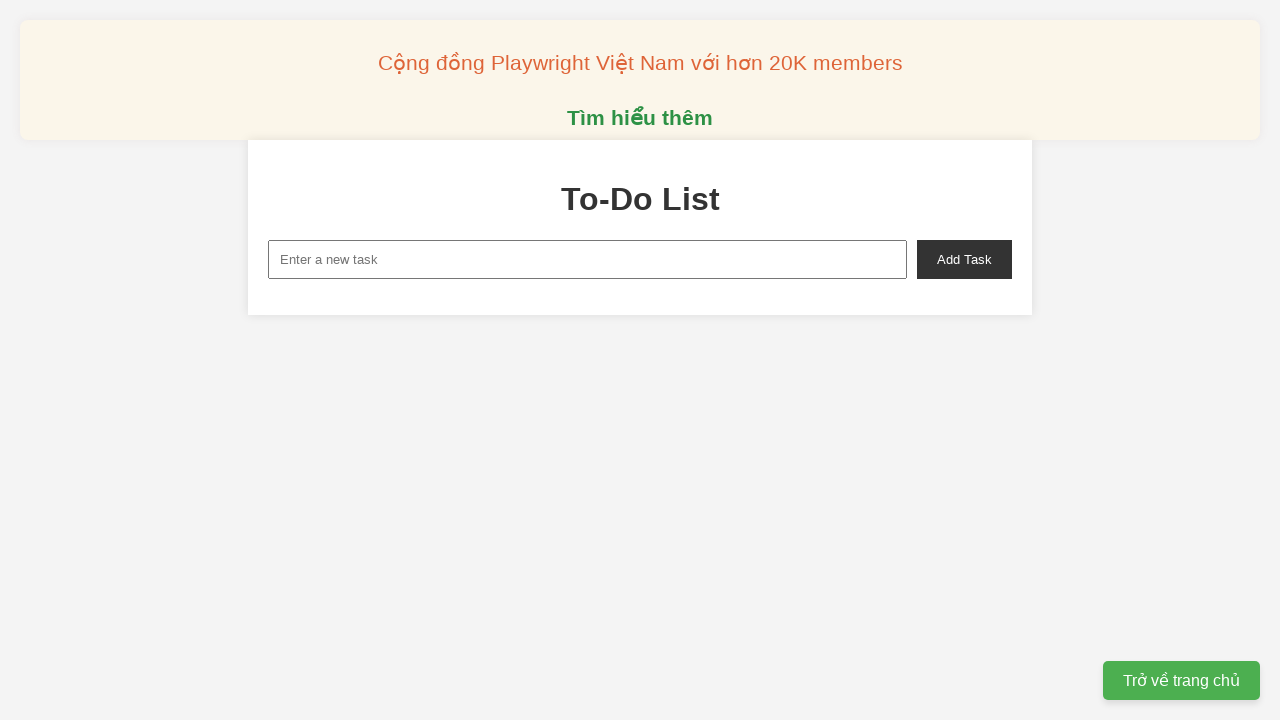

Filled in task input field with 'To Do 1' on xpath=//input[@id='new-task']
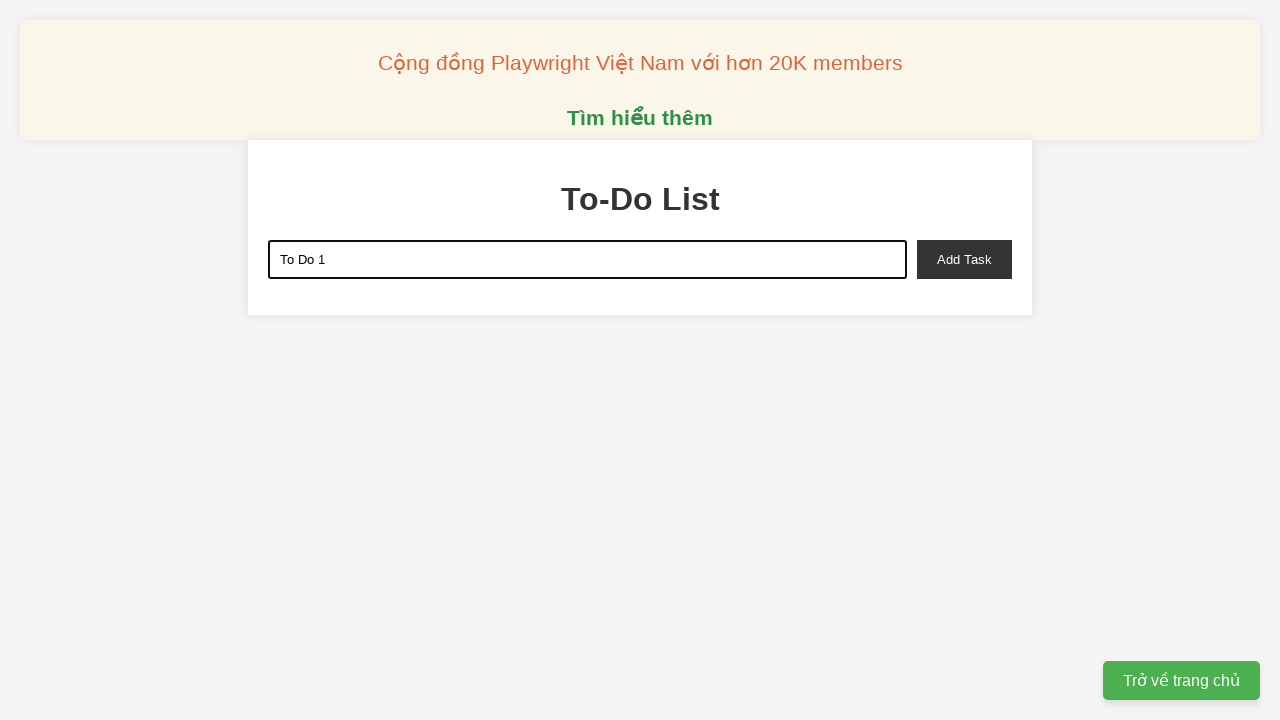

Clicked add task button to add 'To Do 1' at (964, 259) on xpath=//button[@id='add-task']
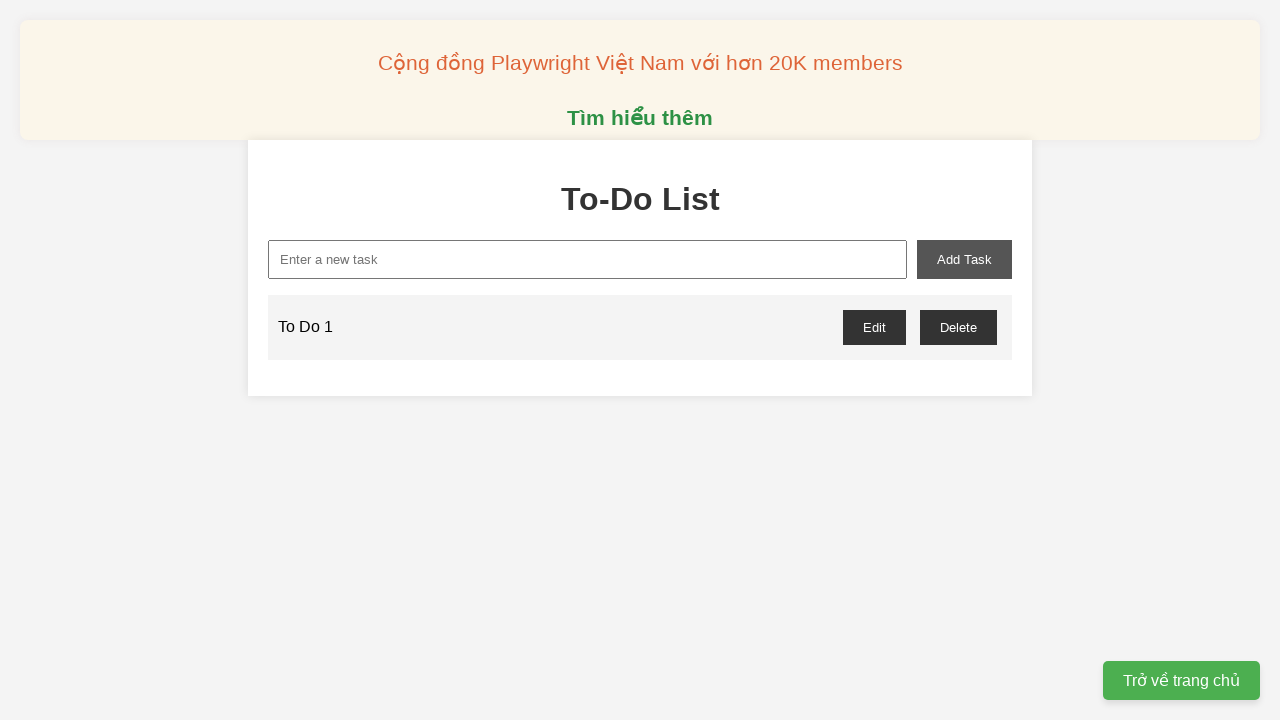

Filled in task input field with 'To Do 2' on xpath=//input[@id='new-task']
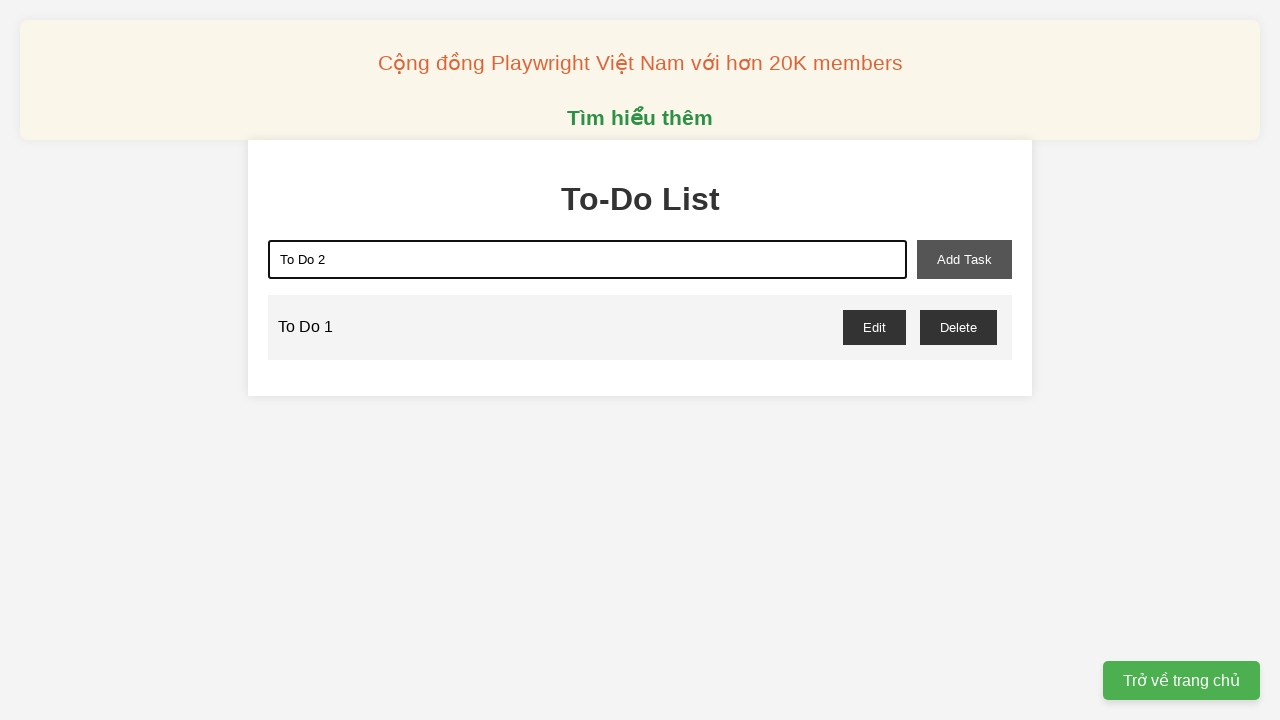

Clicked add task button to add 'To Do 2' at (964, 259) on xpath=//button[@id='add-task']
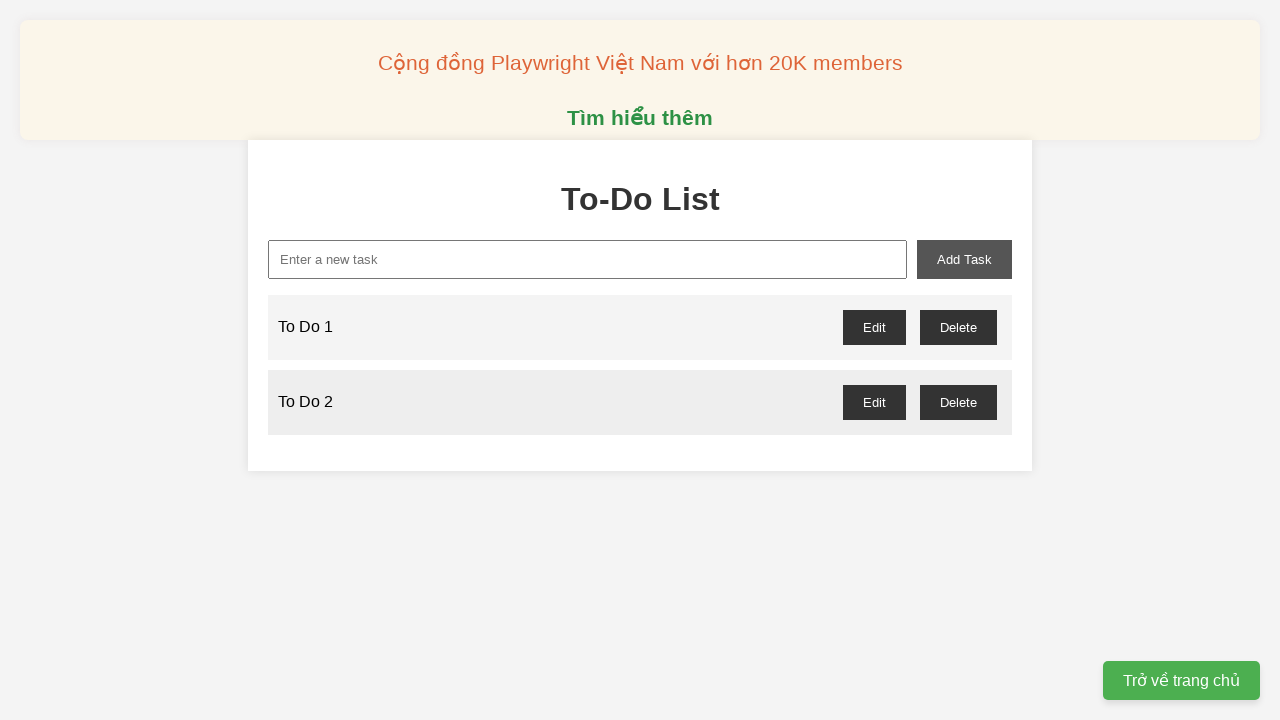

Filled in task input field with 'To Do 3' on xpath=//input[@id='new-task']
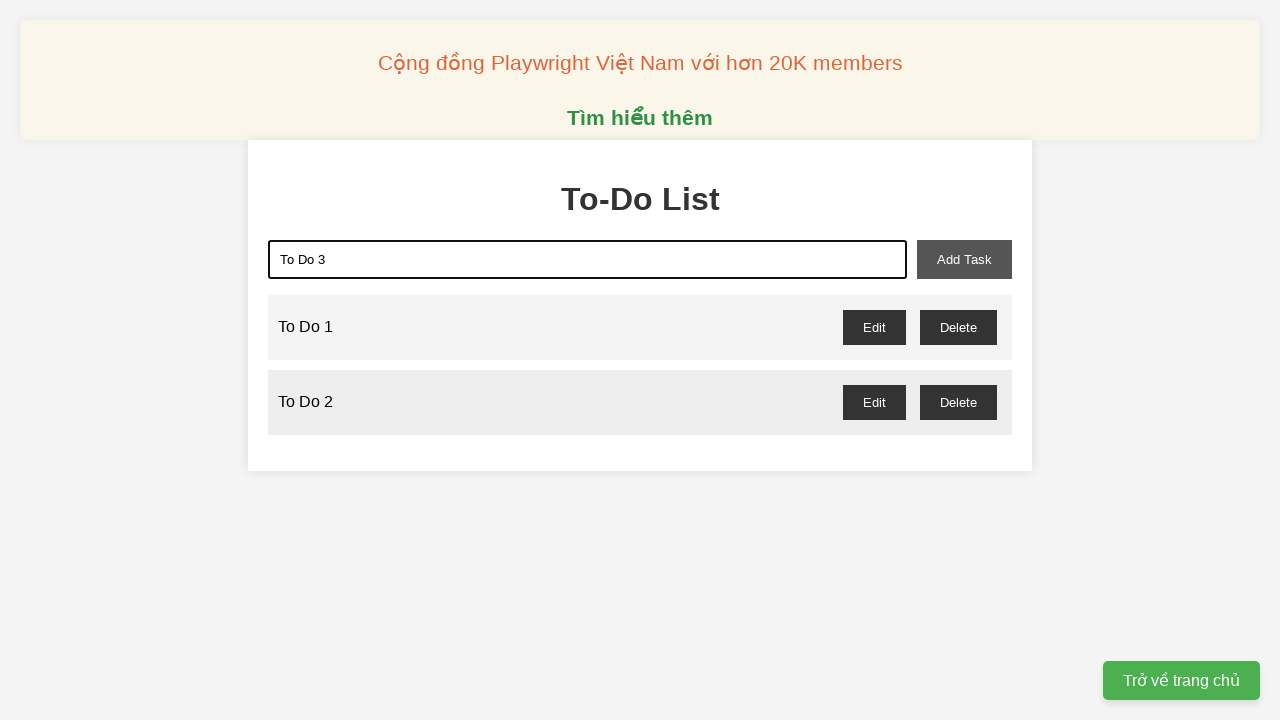

Clicked add task button to add 'To Do 3' at (964, 259) on xpath=//button[@id='add-task']
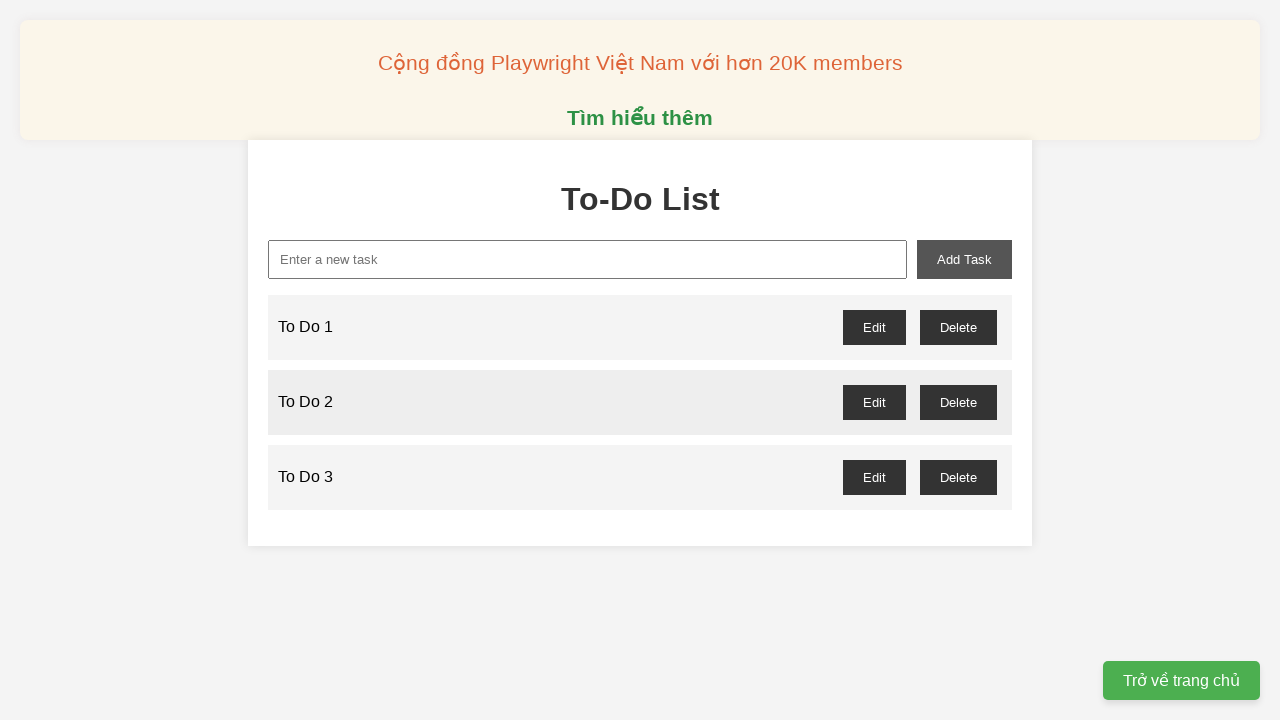

Filled in task input field with 'To Do 4' on xpath=//input[@id='new-task']
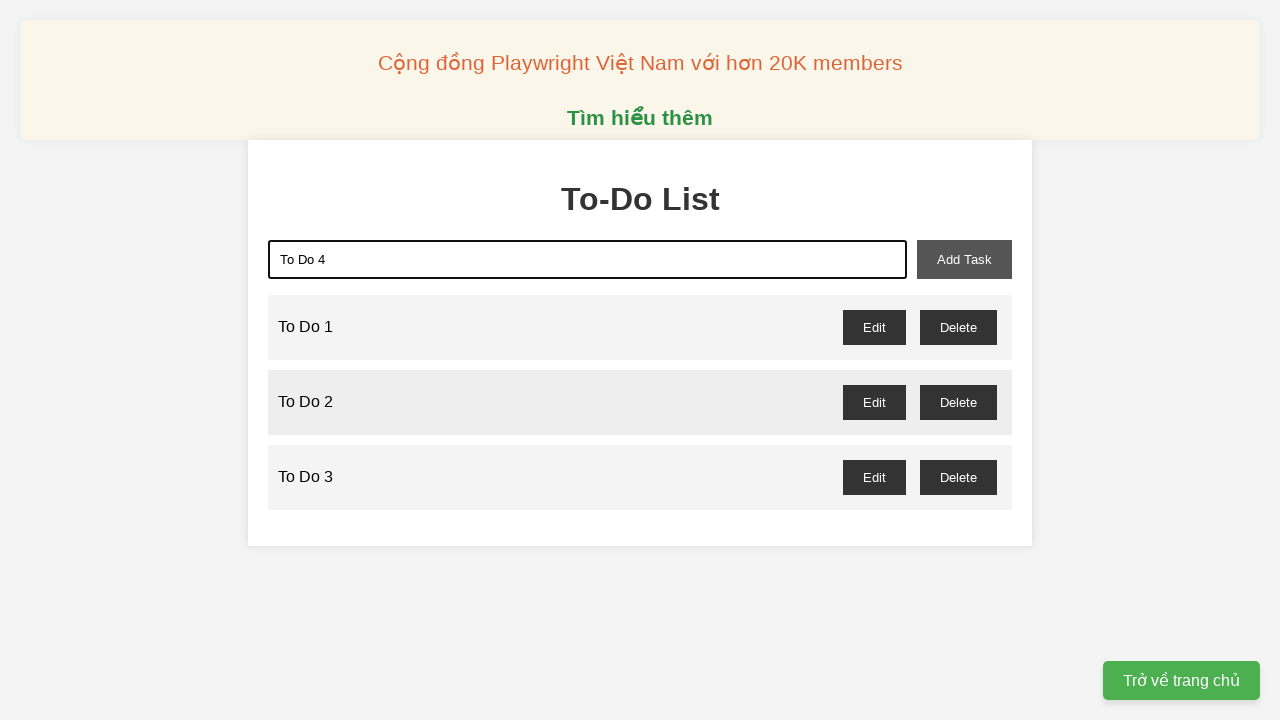

Clicked add task button to add 'To Do 4' at (964, 259) on xpath=//button[@id='add-task']
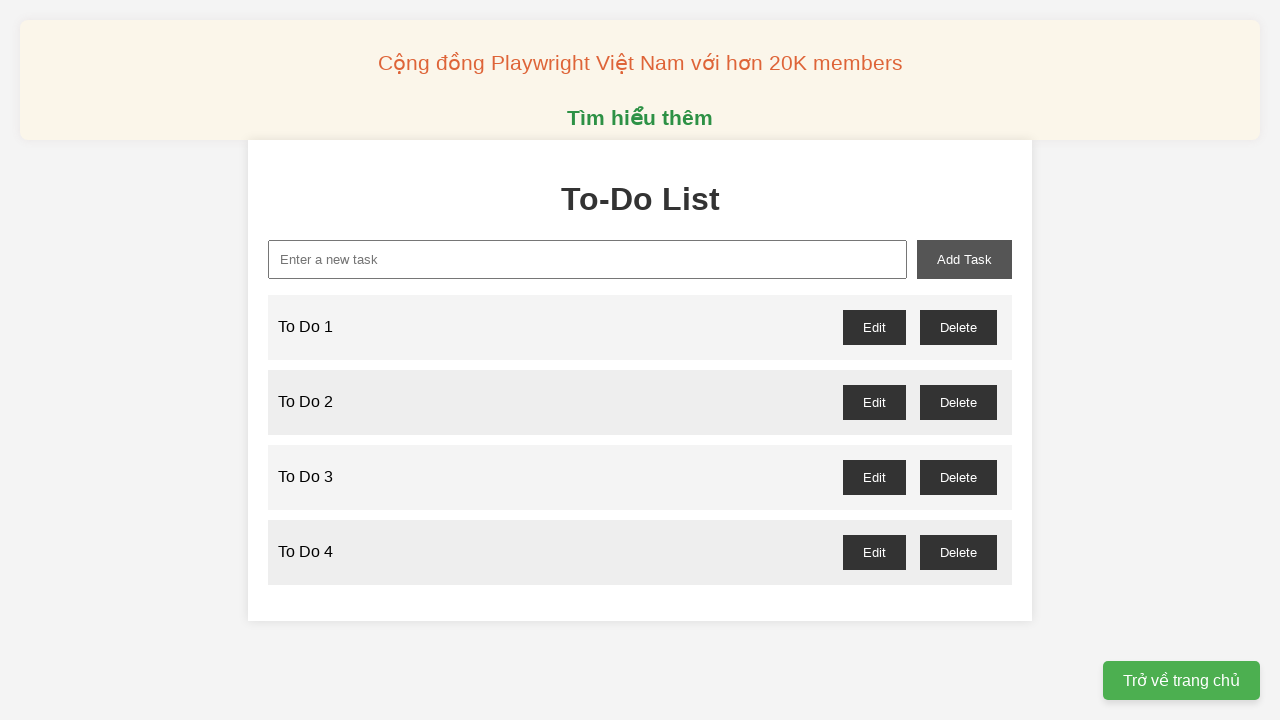

Waited for task input field to be visible
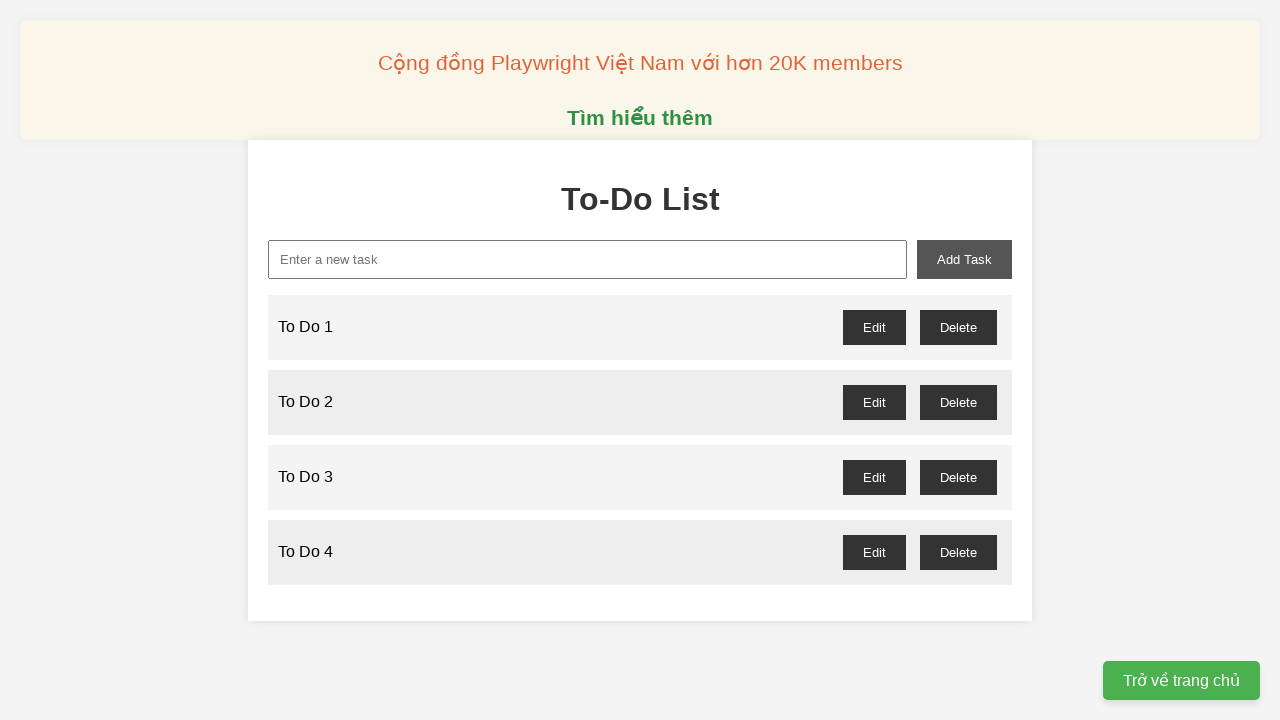

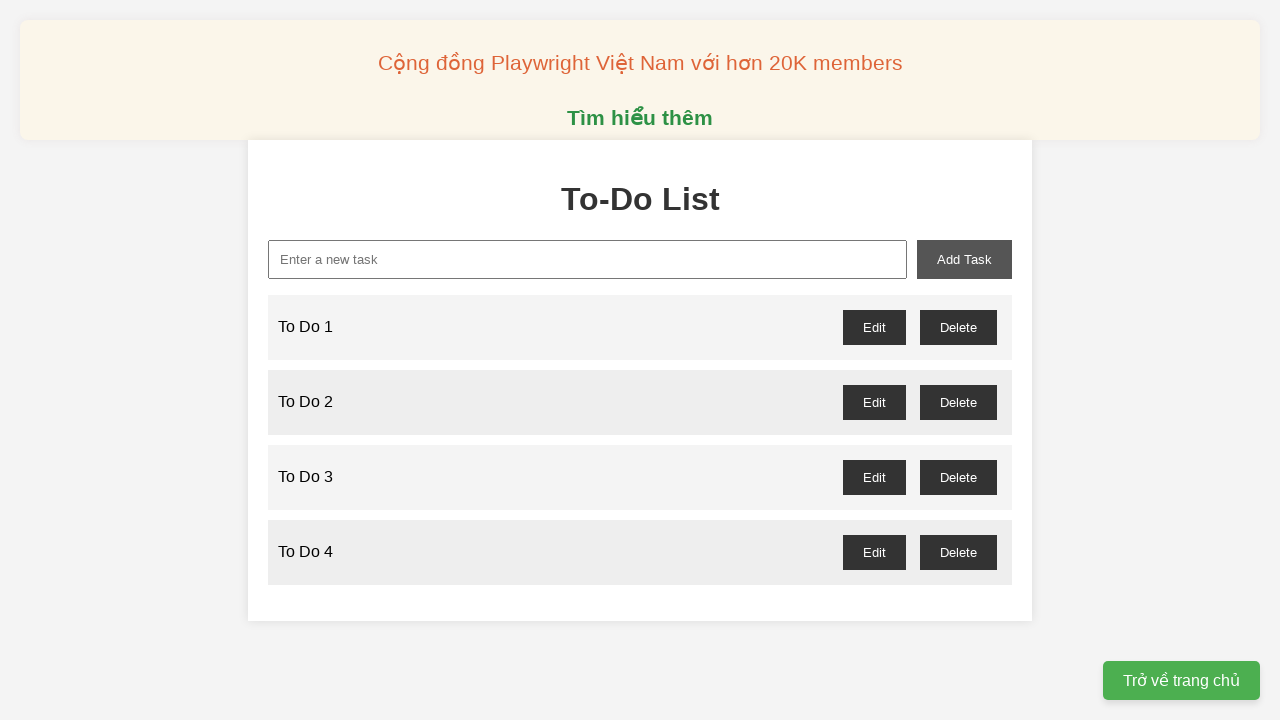